Tests tooltip functionality by hovering over an age input field and verifying the tooltip text appears

Starting URL: https://automationfc.github.io/jquery-tooltip/

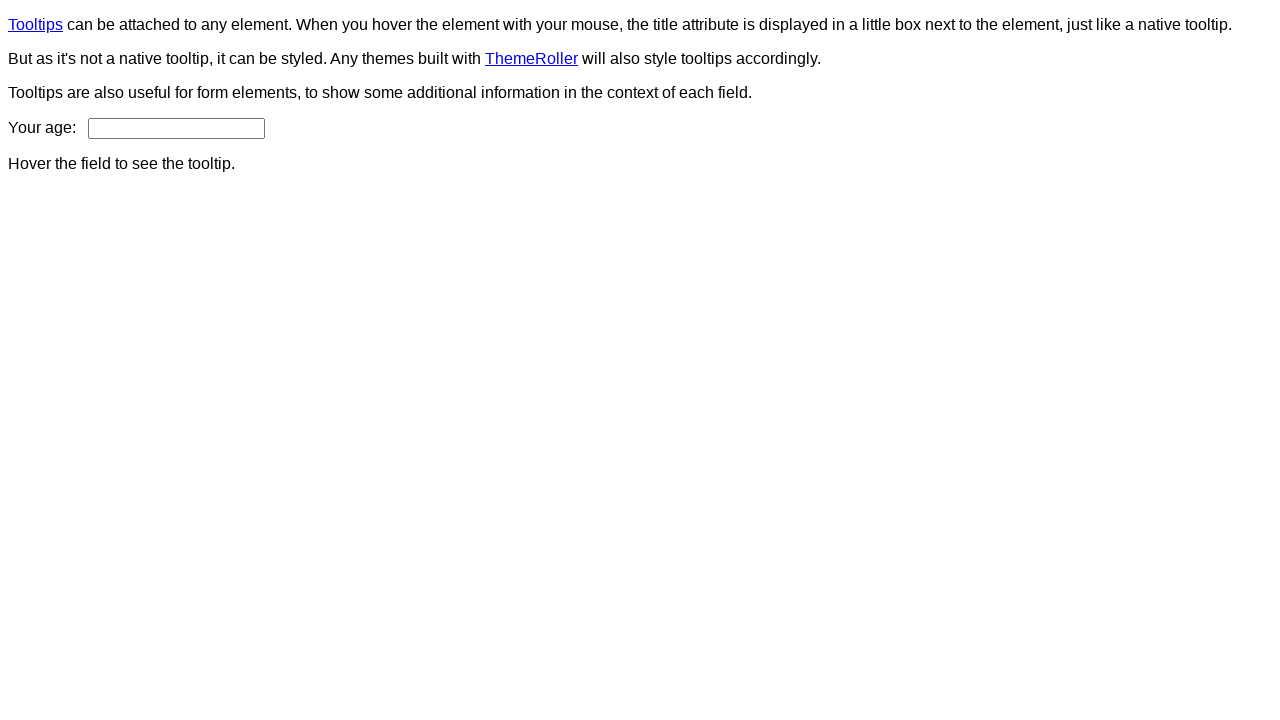

Hovered over age input field to trigger tooltip at (176, 128) on input#age
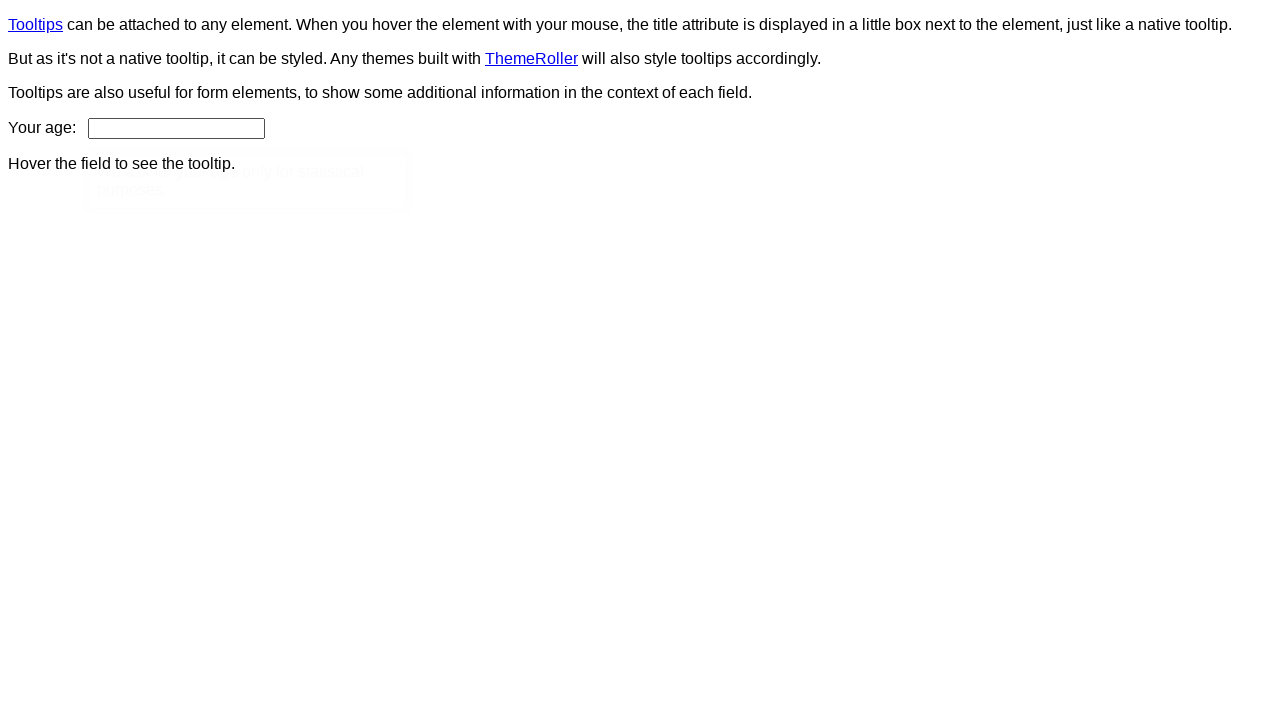

Tooltip appeared after hovering over age input field
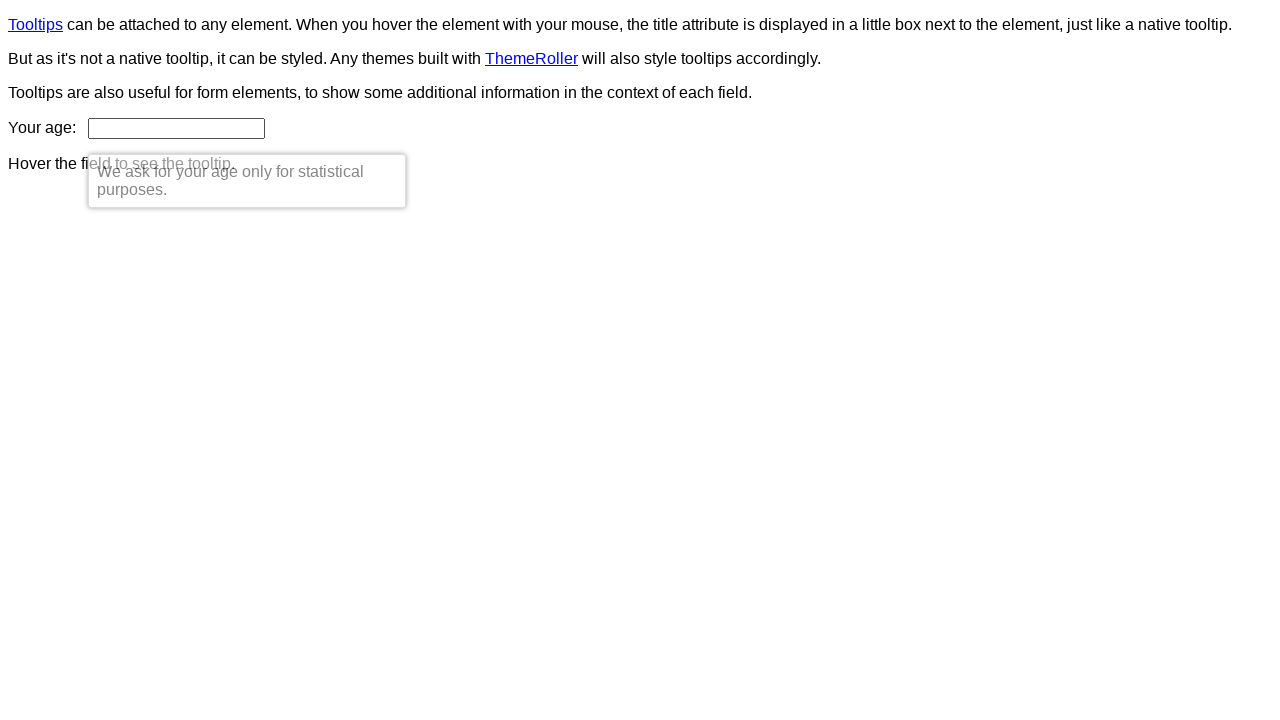

Verified tooltip text content matches expected message: 'We ask for your age only for statistical purposes.'
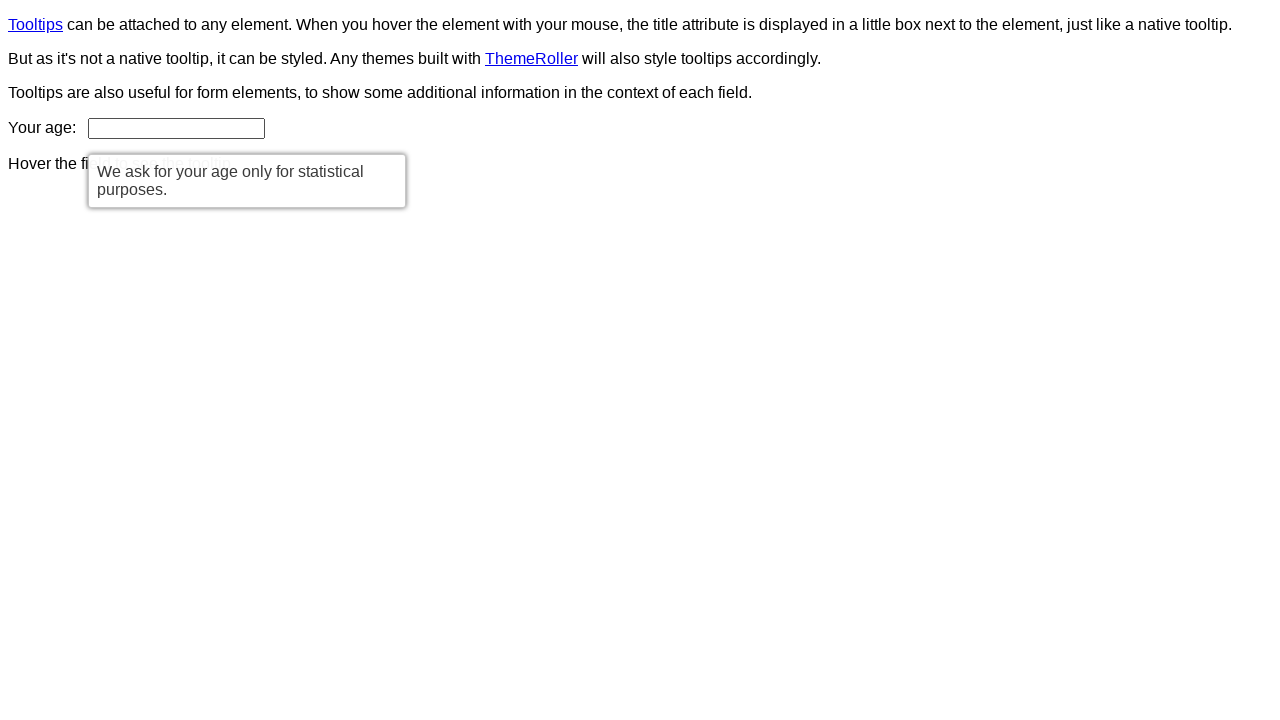

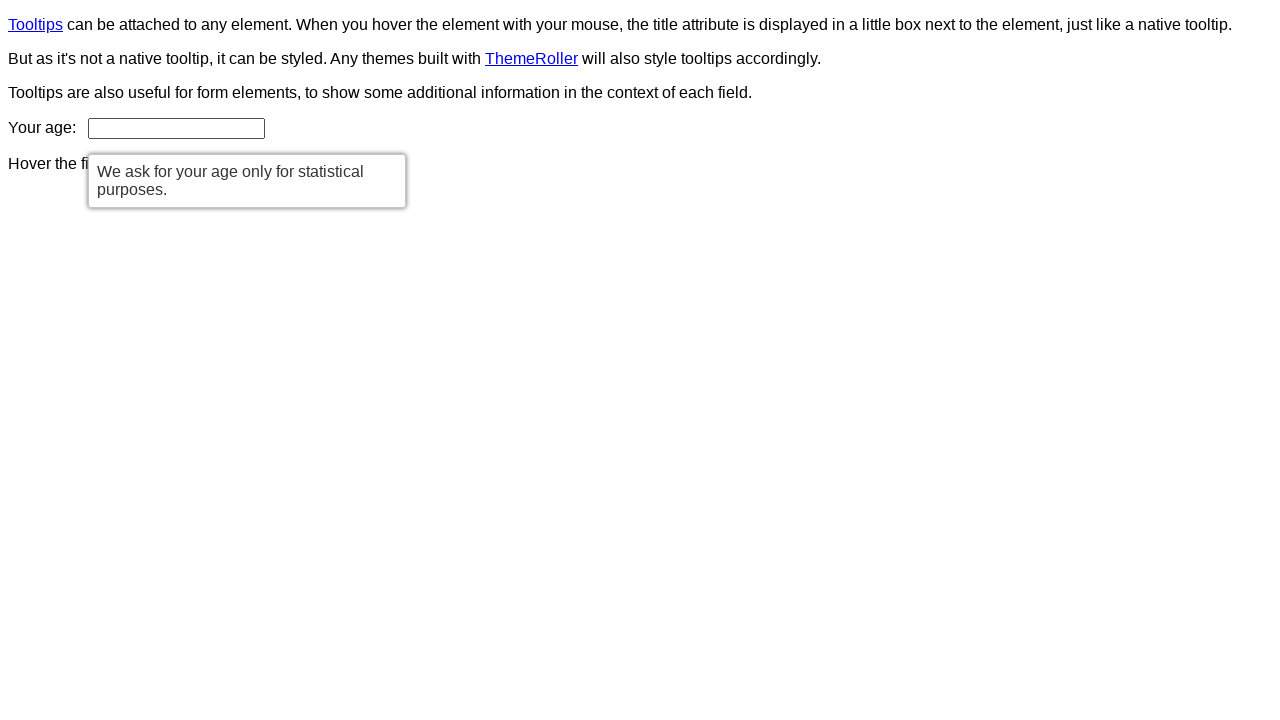